Tests the Add/Remove Elements page functionality by clicking the Add Element button to create a Delete button, verifying its visibility, clicking the Delete button to remove it, and verifying the page heading is still visible.

Starting URL: https://the-internet.herokuapp.com/add_remove_elements/

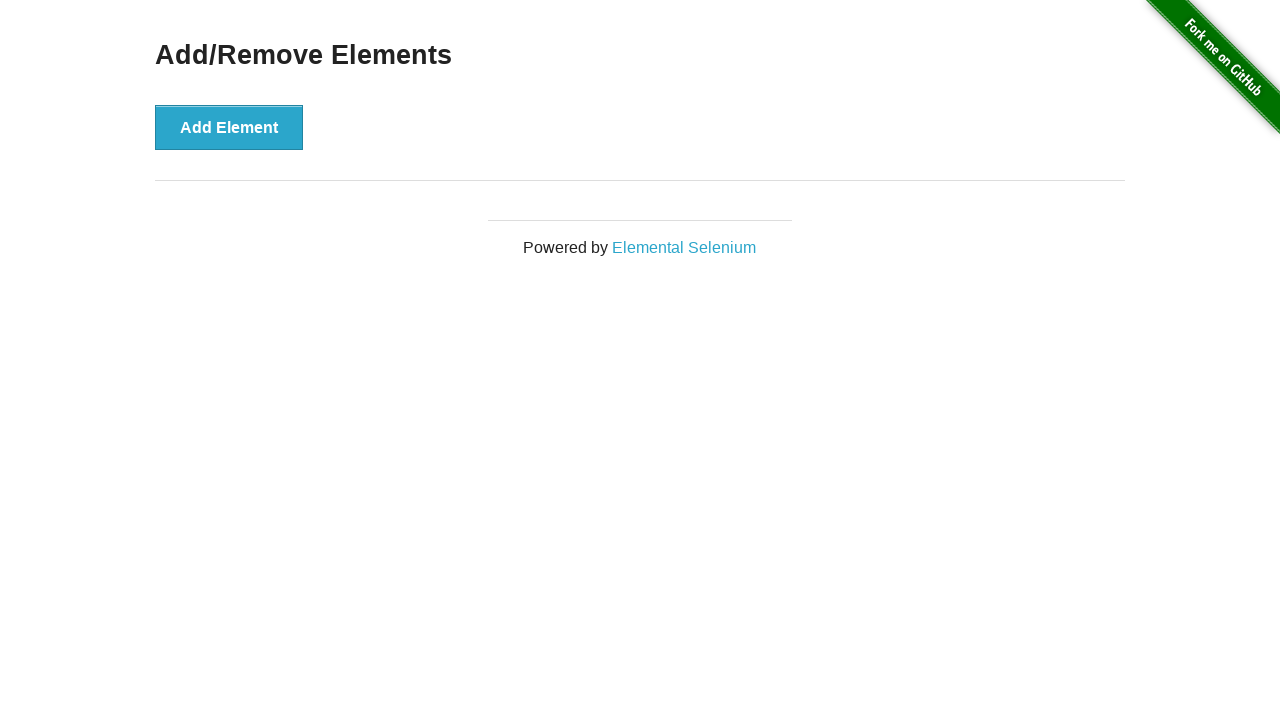

Clicked Add Element button at (229, 127) on button[onclick='addElement()']
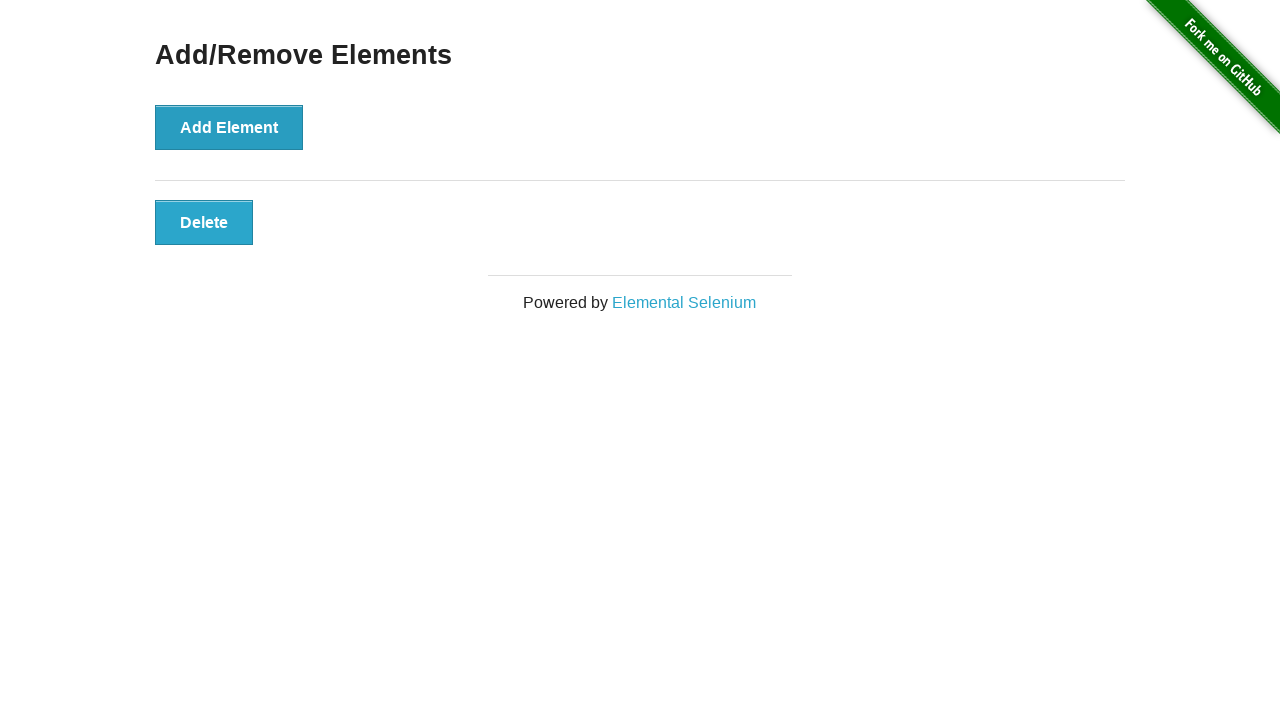

Delete button appeared on page
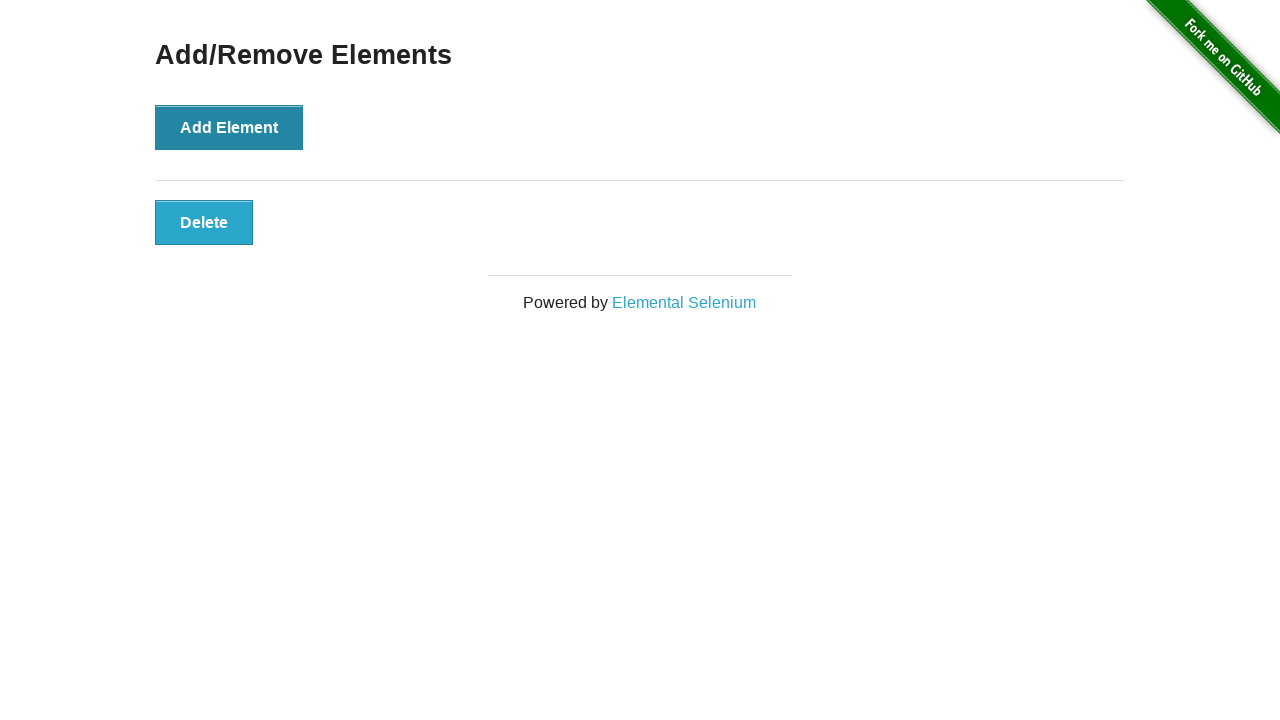

Located Delete button element
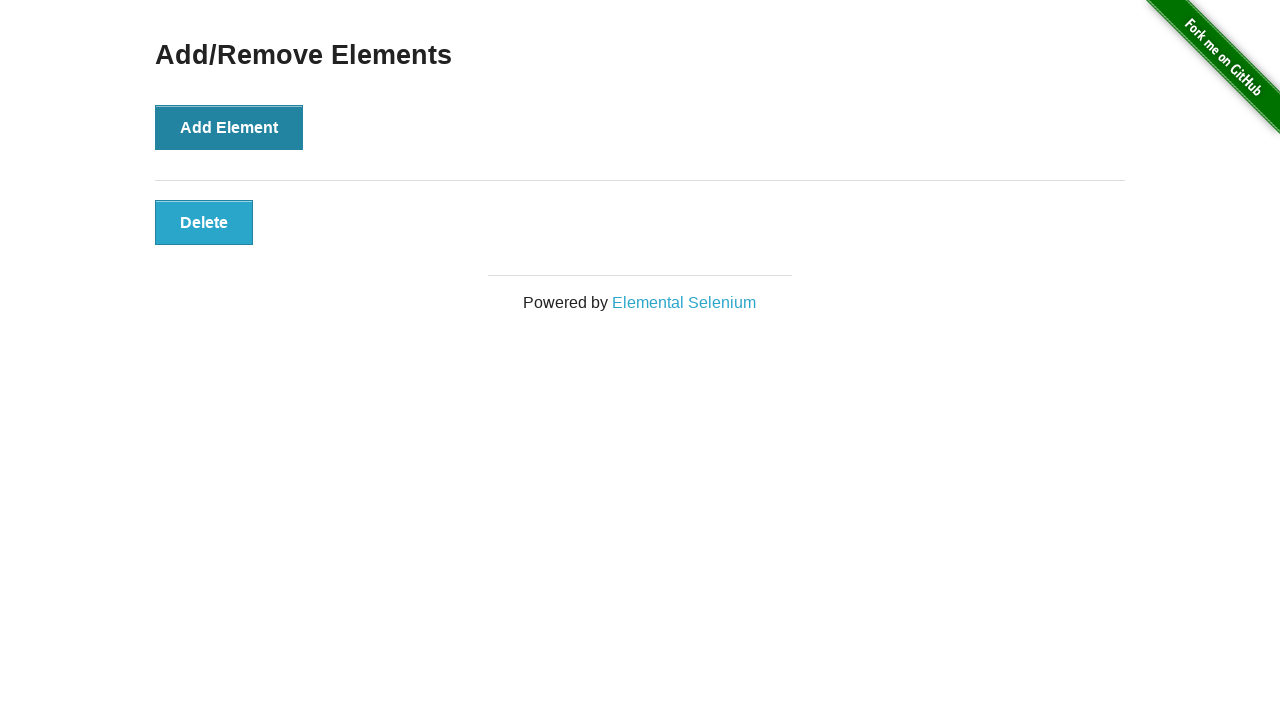

Verified Delete button is visible
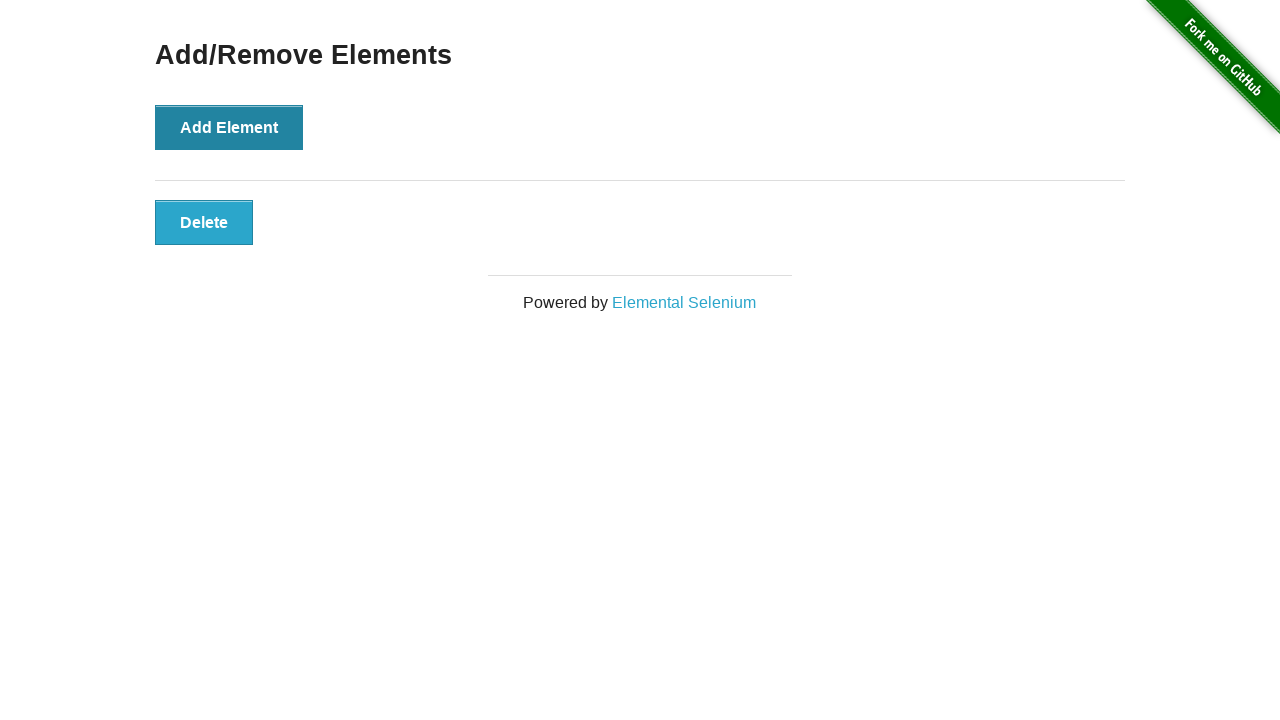

Clicked Delete button to remove element at (204, 222) on button.added-manually
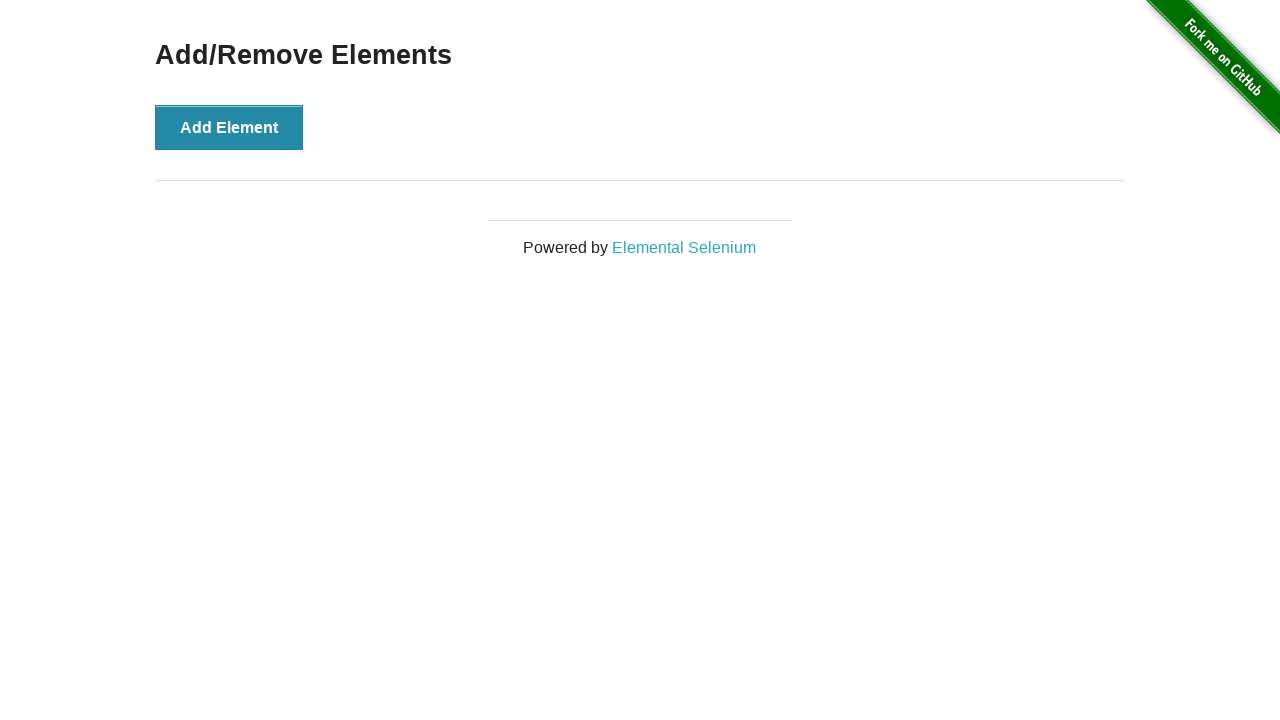

Located page heading element
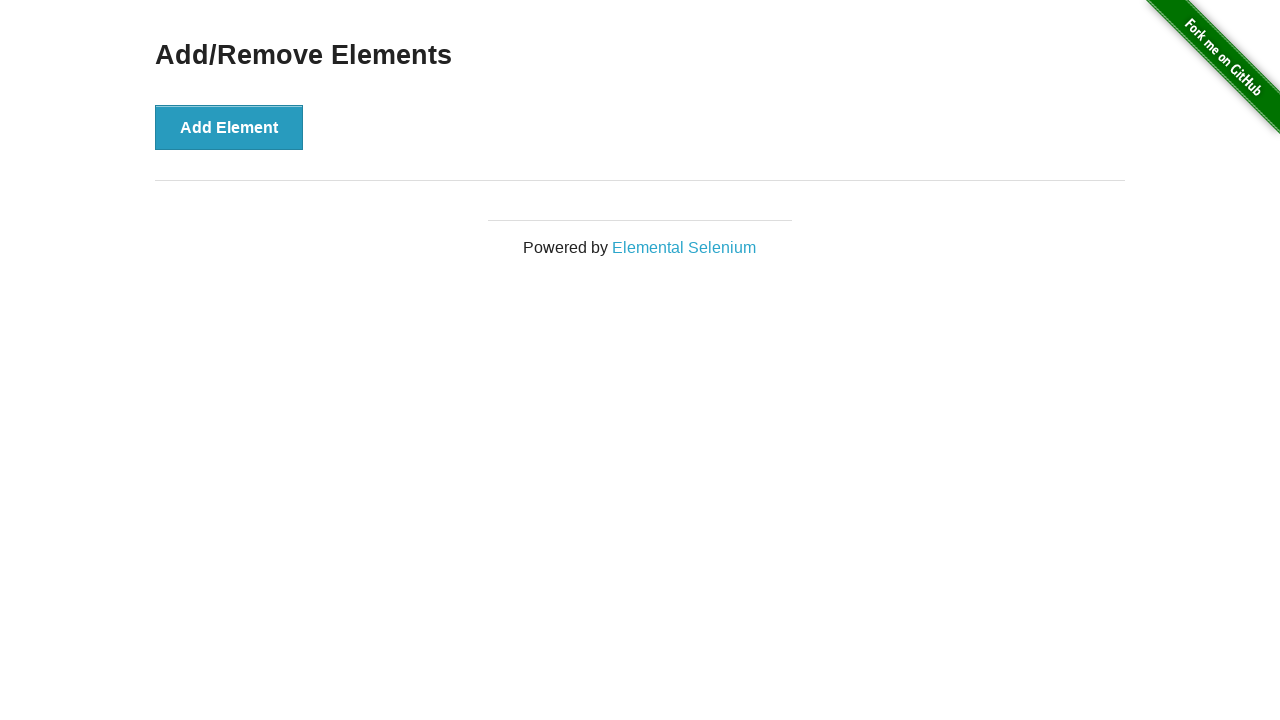

Verified Add/Remove Elements heading is still visible
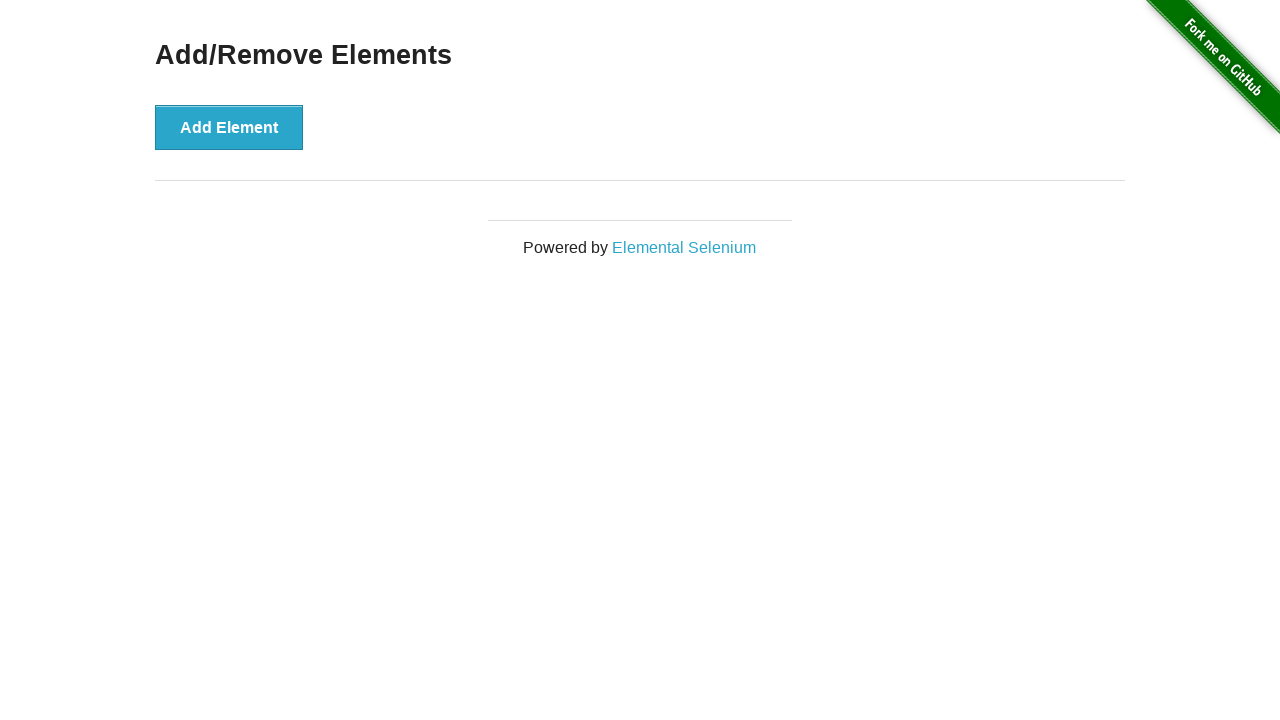

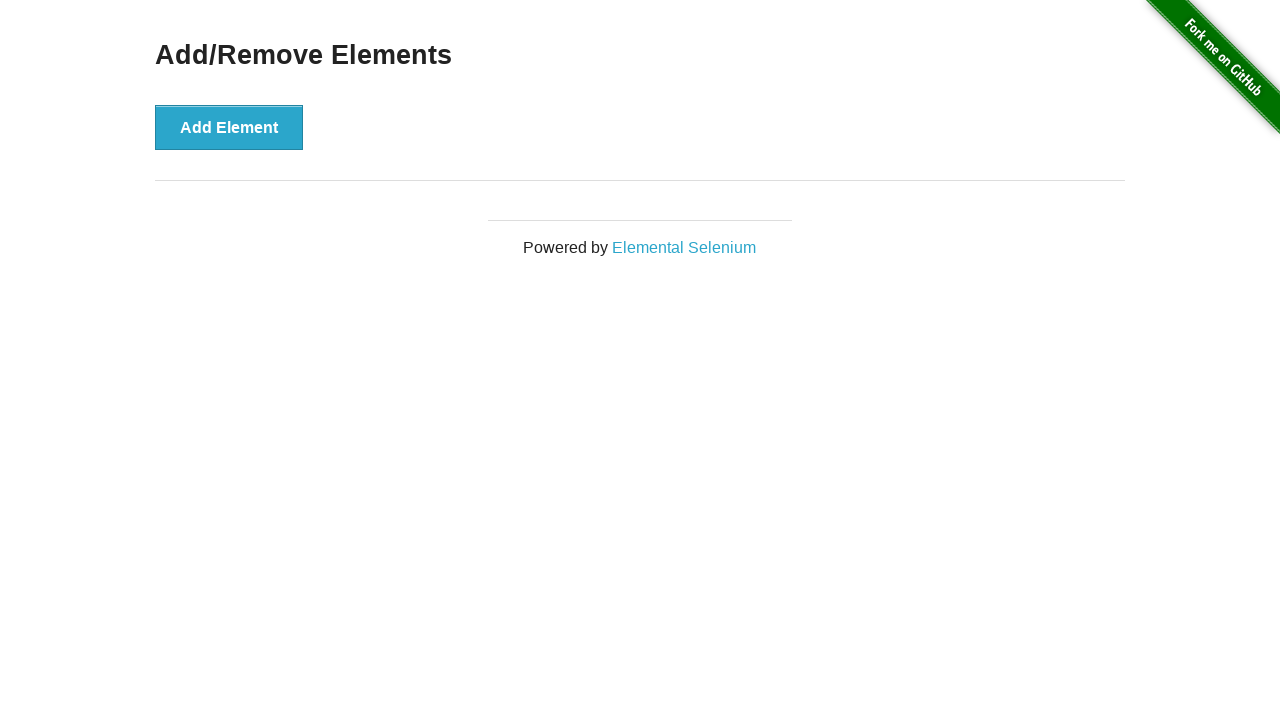